Tests W3Schools JavaScript prompt example by clicking Try it button, entering a name in the prompt alert, and verifying the name appears in the result text

Starting URL: https://www.w3schools.com/js/tryit.asp?filename=tryjs_prompt

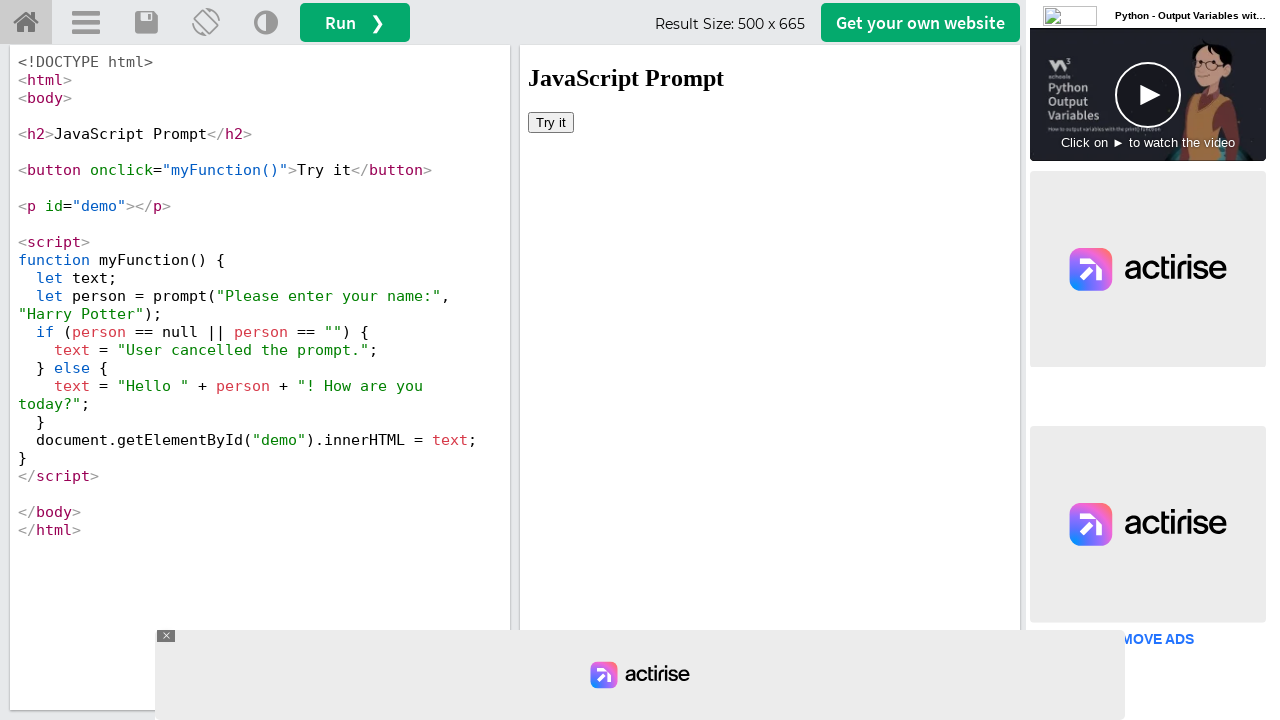

Switched to iframeResult containing the JavaScript example
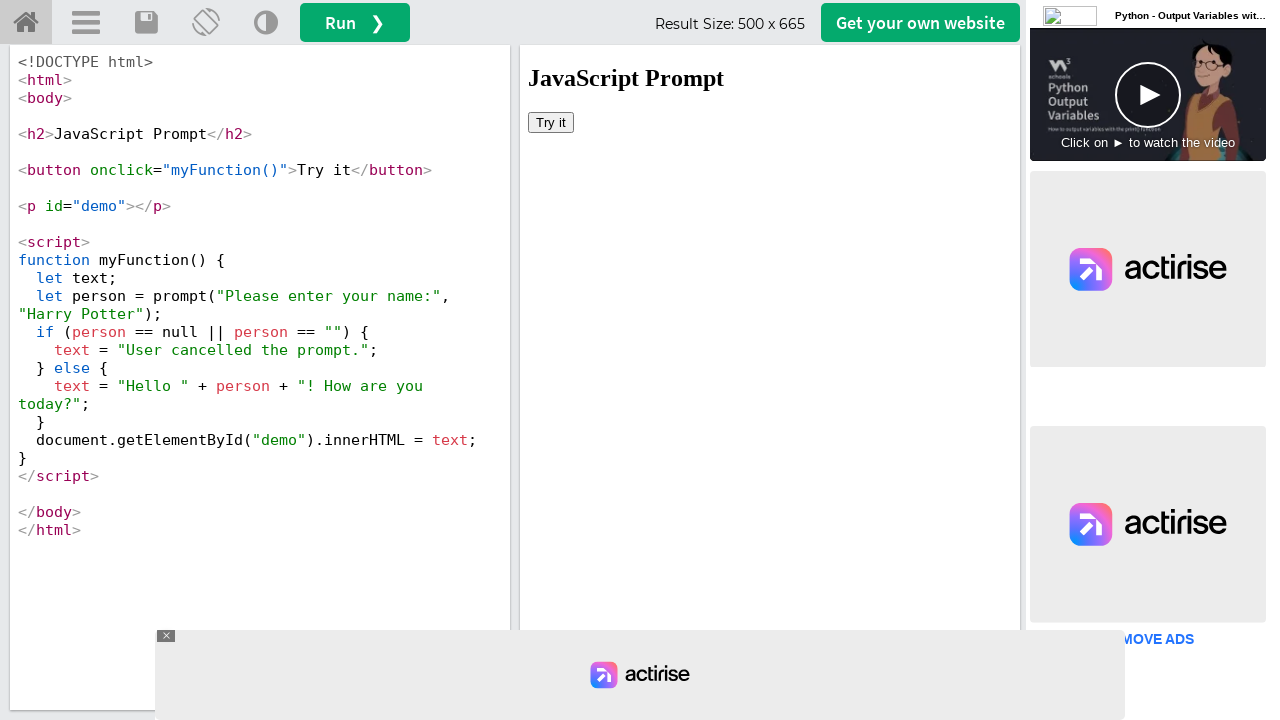

Clicked Try it button at (551, 122) on xpath=//button[text() = 'Try it']
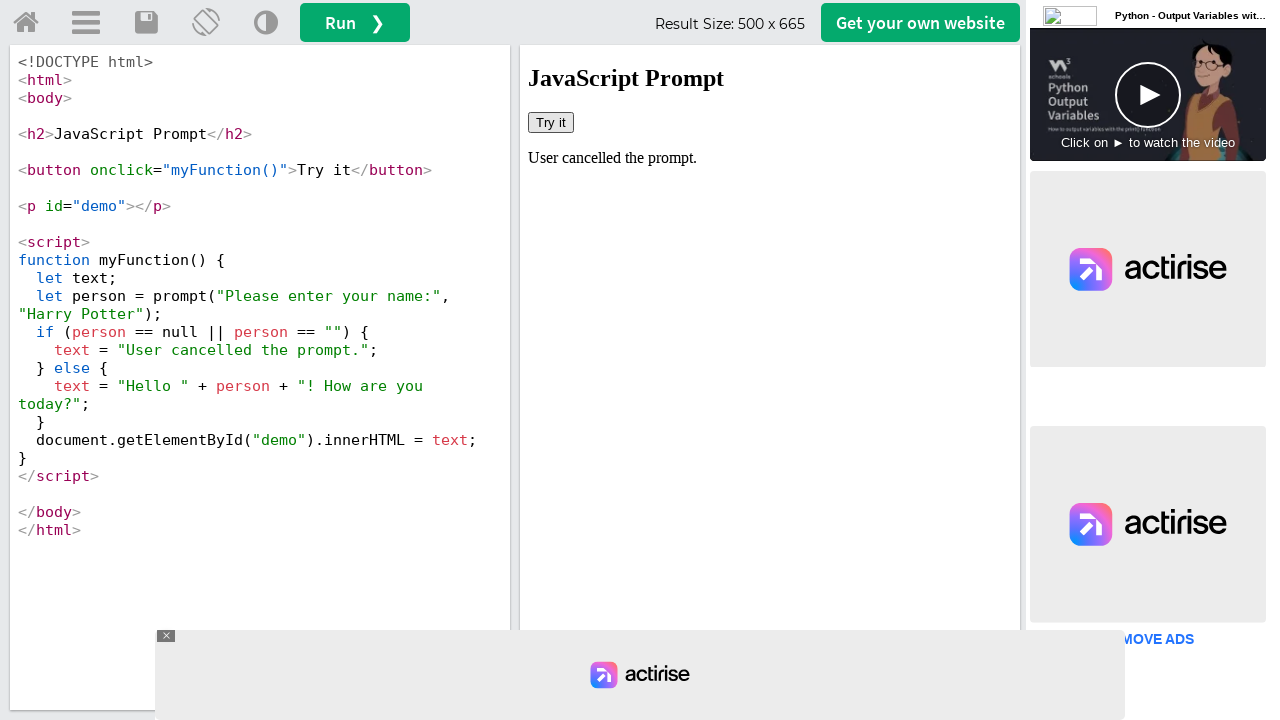

Set up dialog handler to accept prompt with name 'Albert'
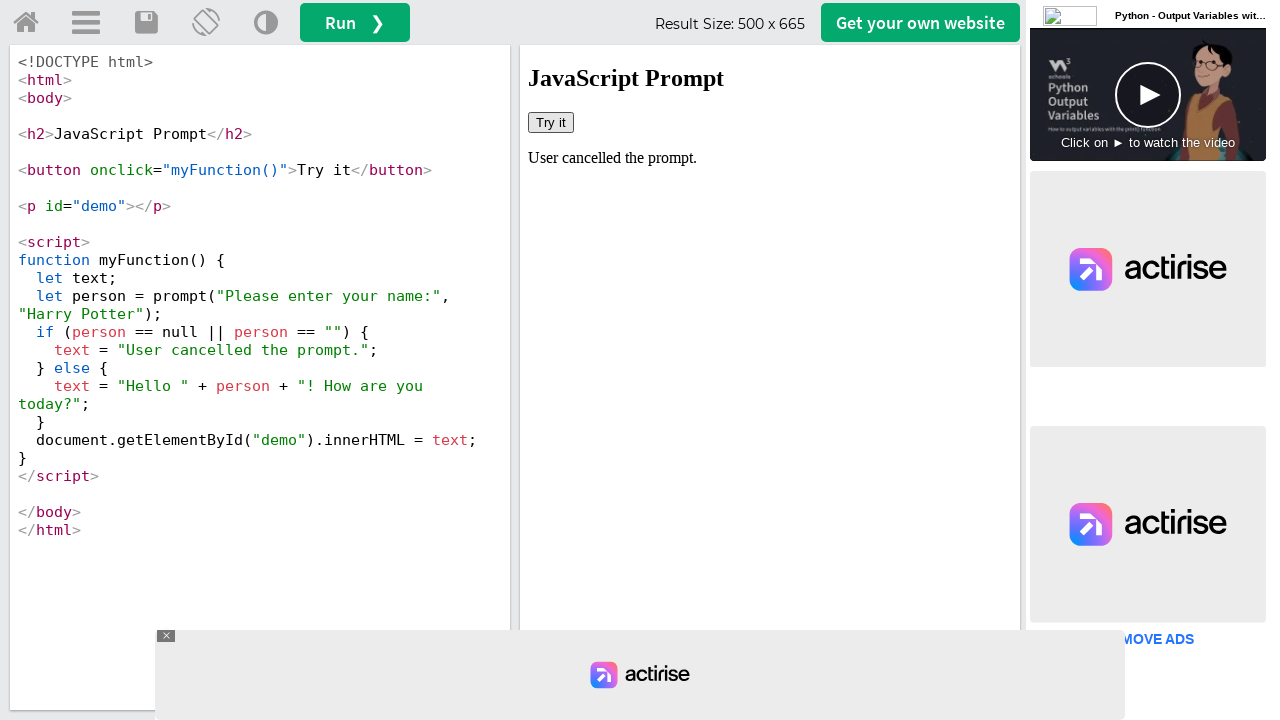

Clicked Try it button to trigger prompt dialog at (551, 122) on xpath=//button[text() = 'Try it']
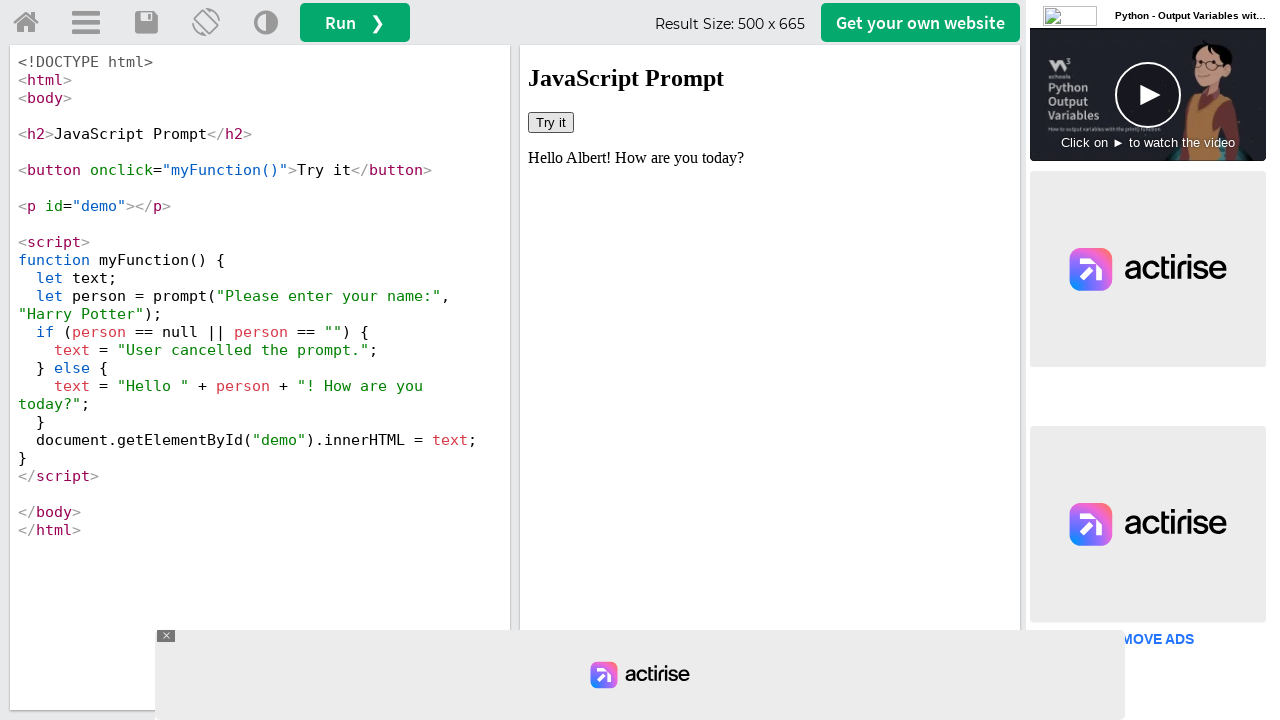

Retrieved text content from demo element
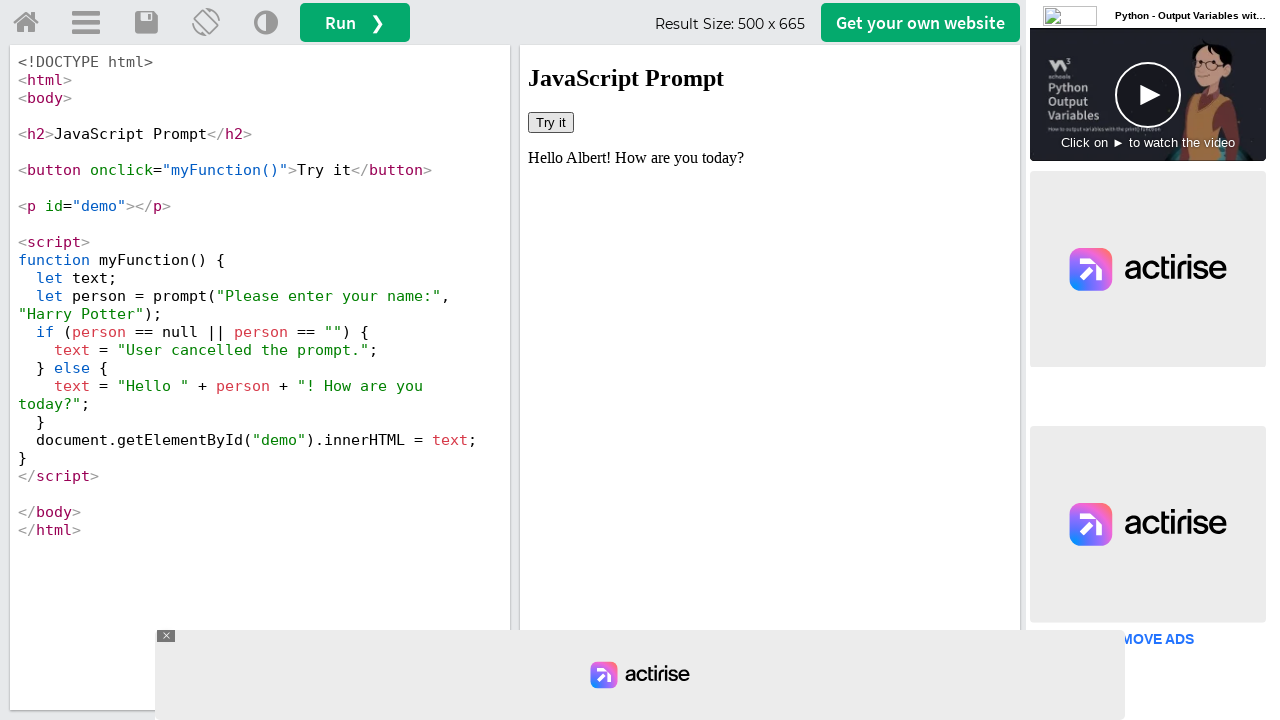

Verified that entered name 'Albert' appears in result text
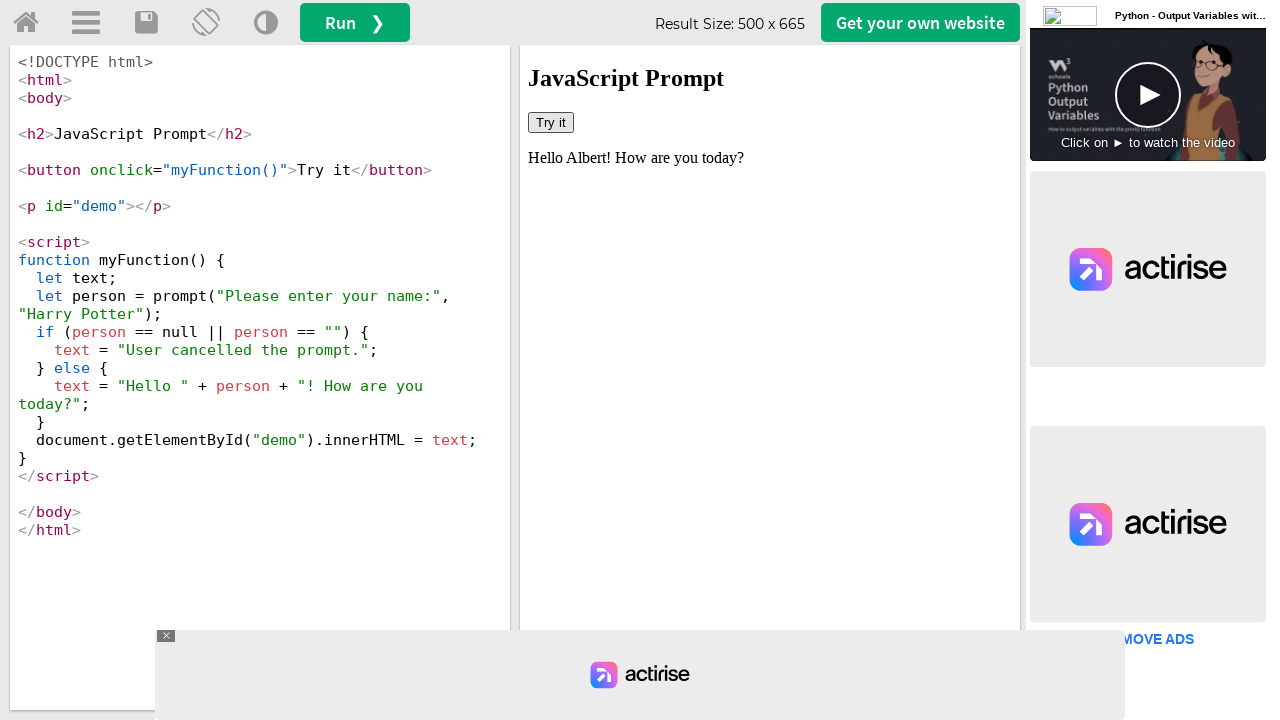

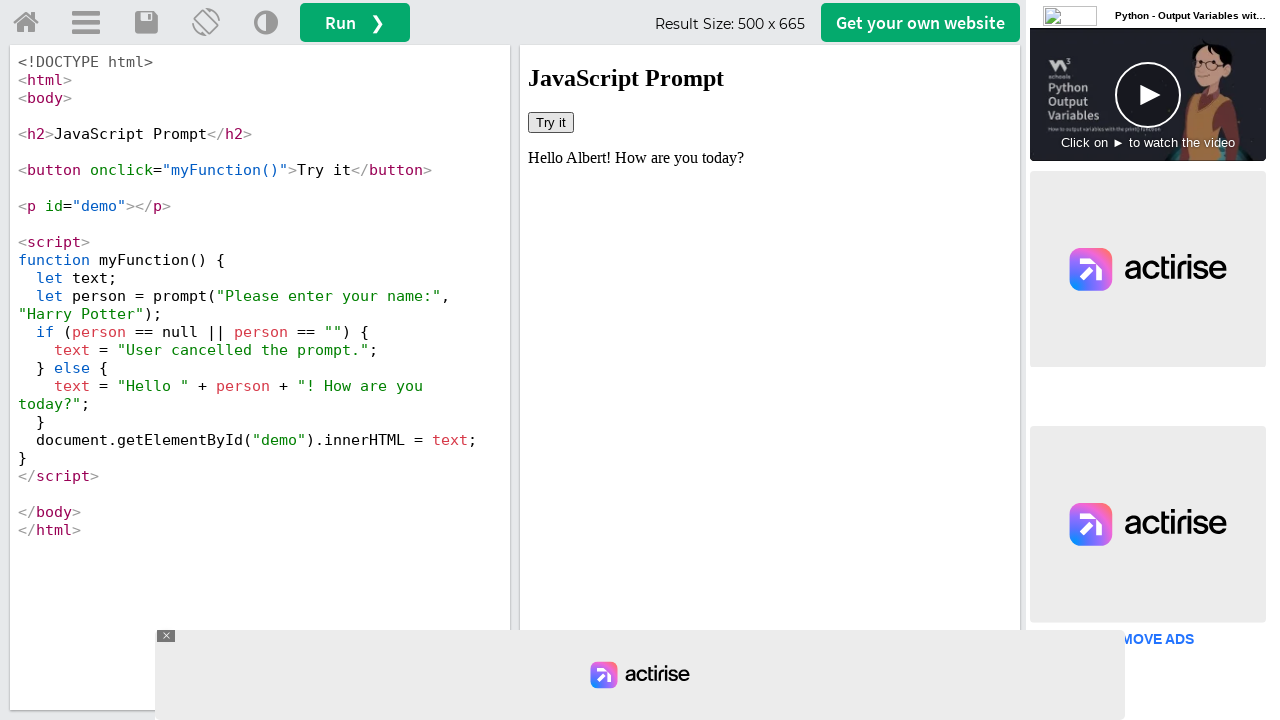